Tests JavaScript alert handling by triggering a confirmation dialog and accepting it

Starting URL: https://v1.training-support.net/selenium/javascript-alerts

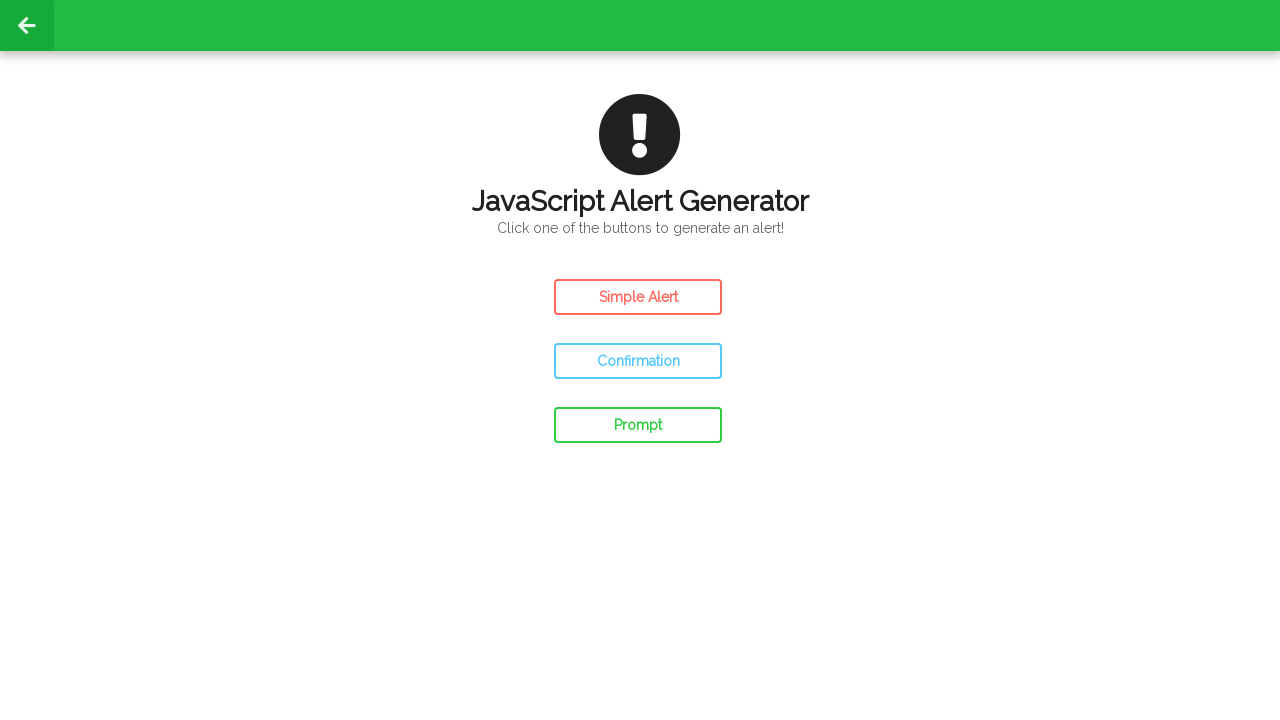

Clicked confirm button to trigger confirmation dialog at (638, 361) on #confirm
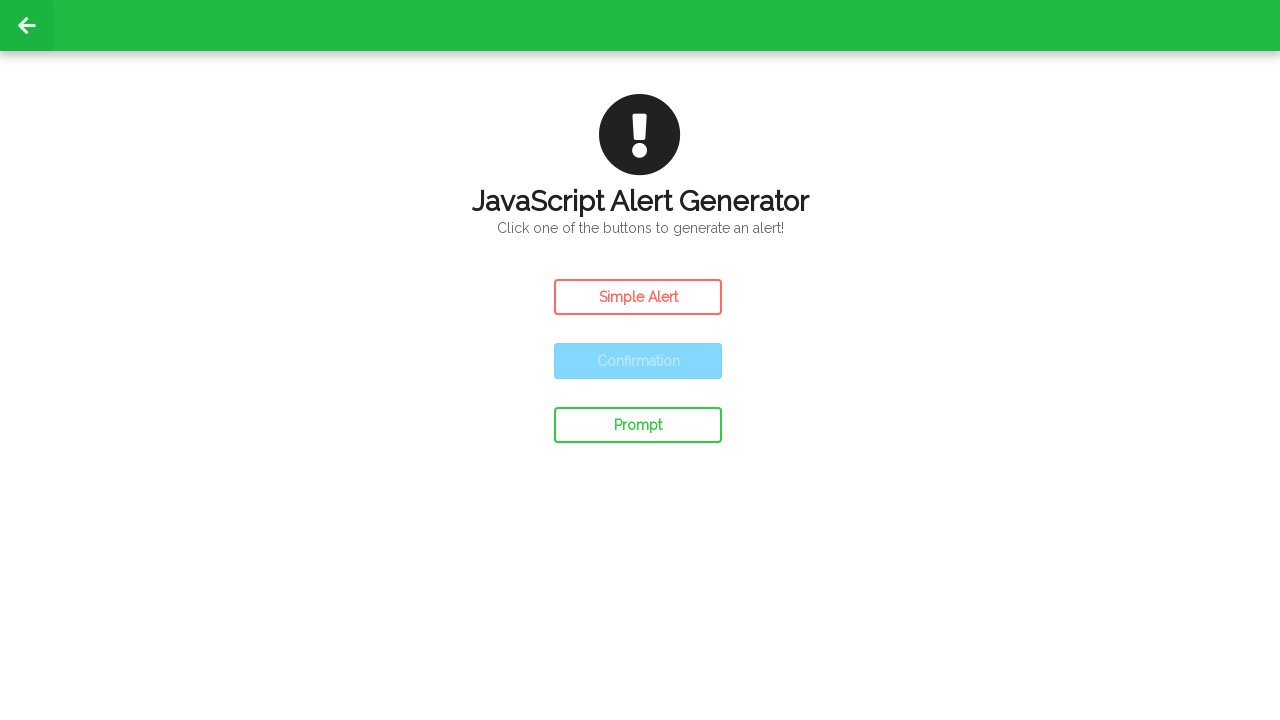

Set up dialog handler to accept confirmation
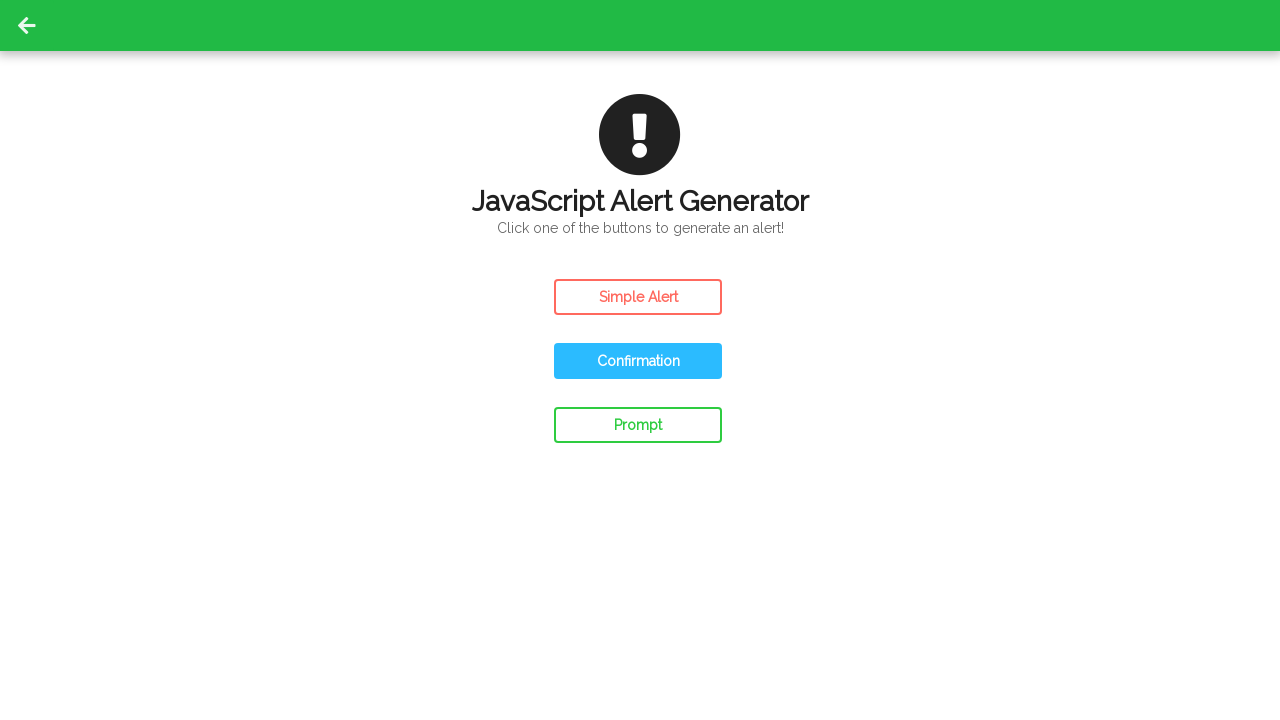

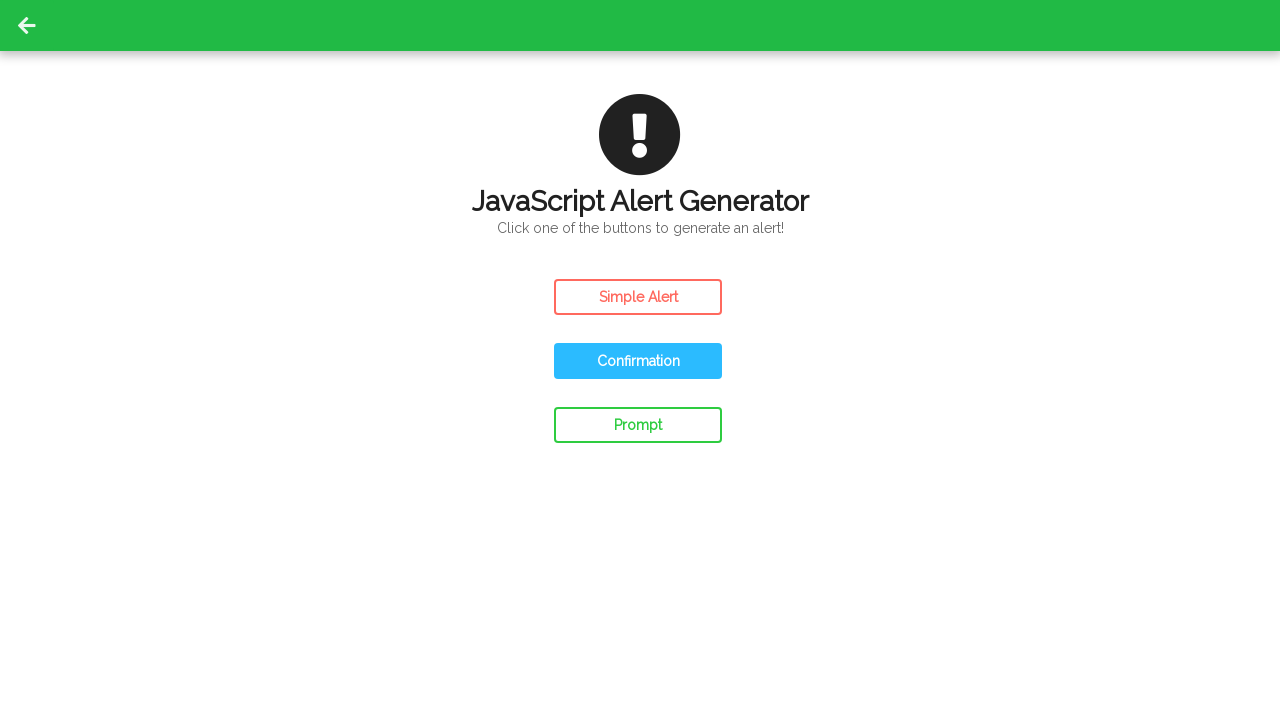